Opens DuckDuckGo website and refreshes the browser page to verify the refresh functionality works correctly

Starting URL: https://duckduckgo.com

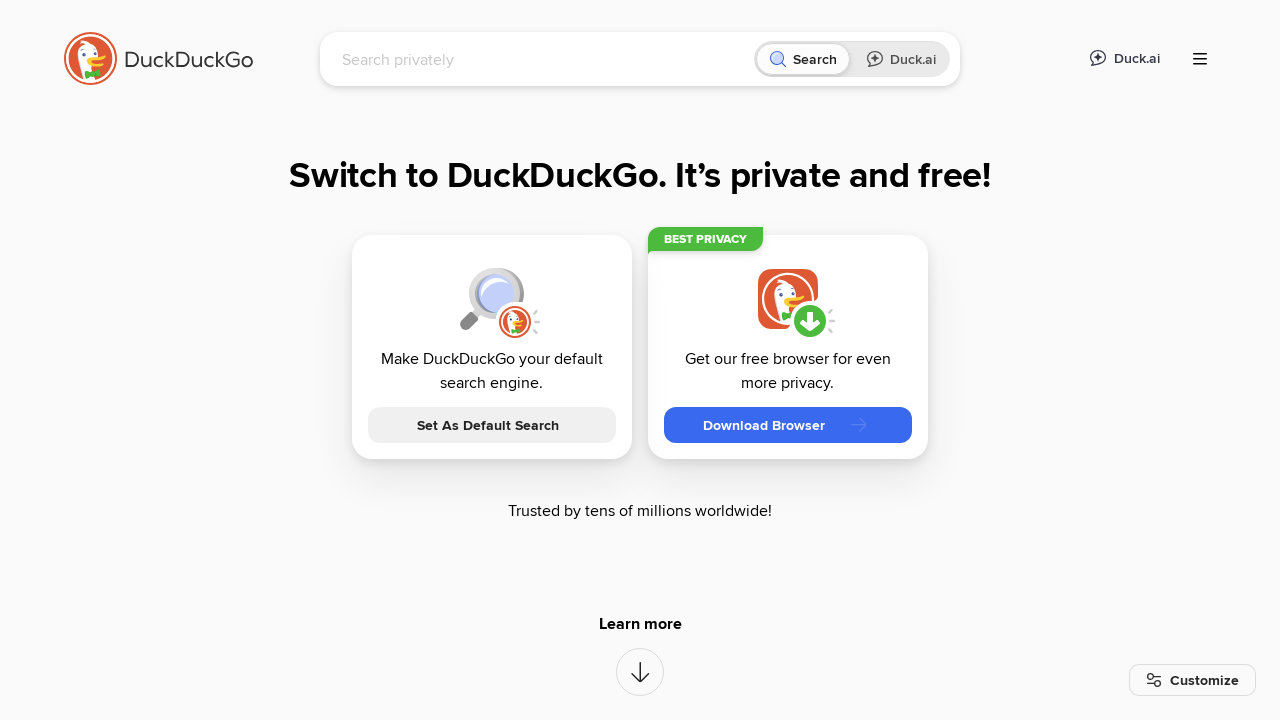

Refreshed the DuckDuckGo page
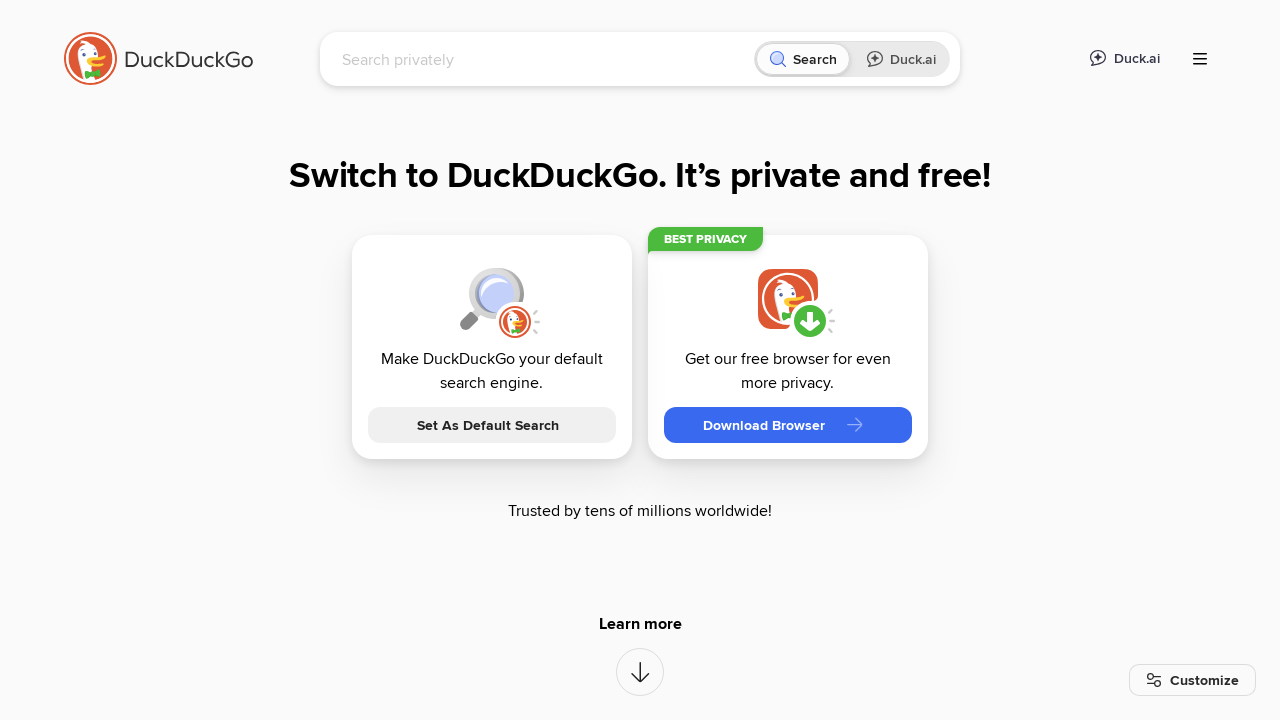

Page fully loaded after refresh (DOM content loaded)
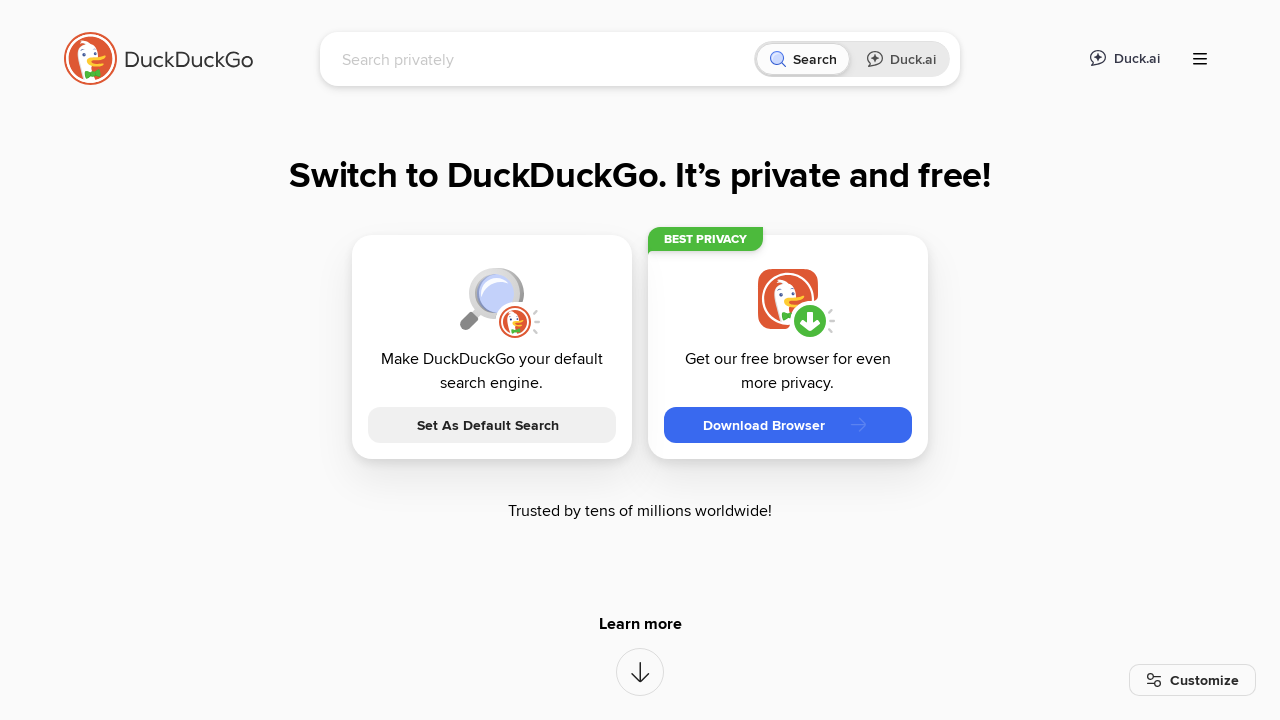

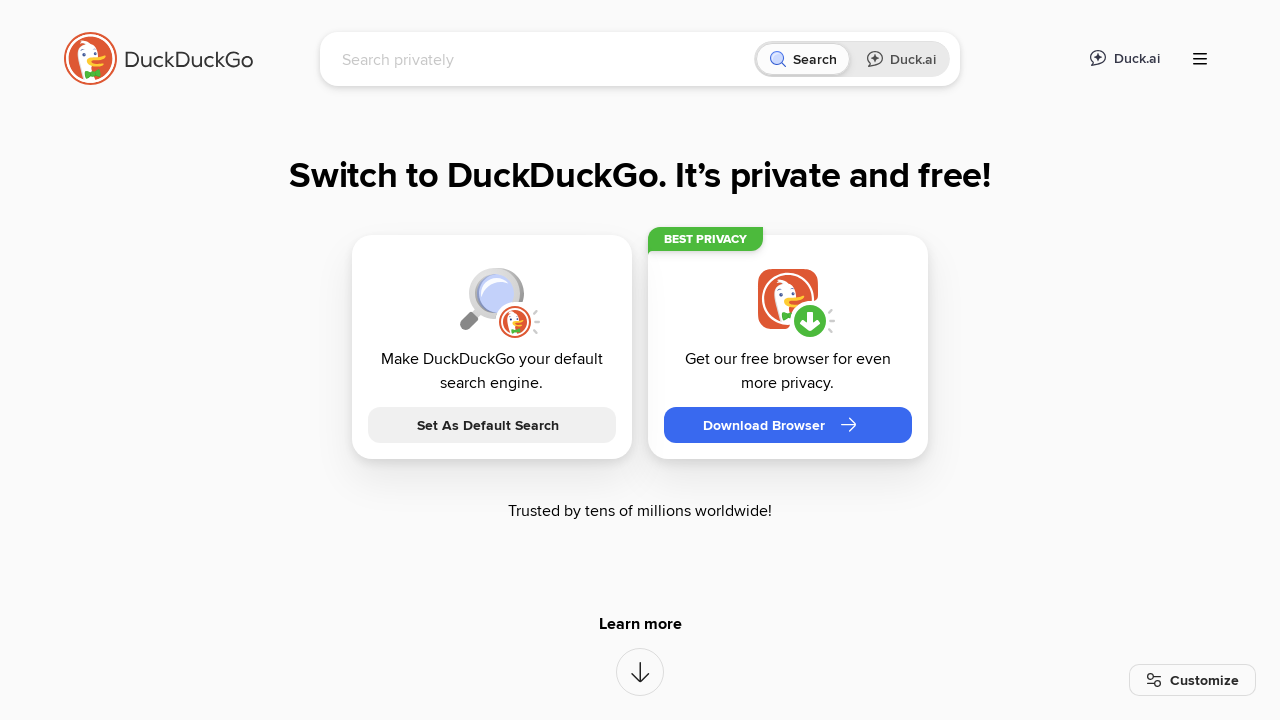